Tests error validation by attempting to create a task without entering a name, then verifying the "Tarefa inválida" error message appears.

Starting URL: https://react-todo-lanzath.vercel.app/

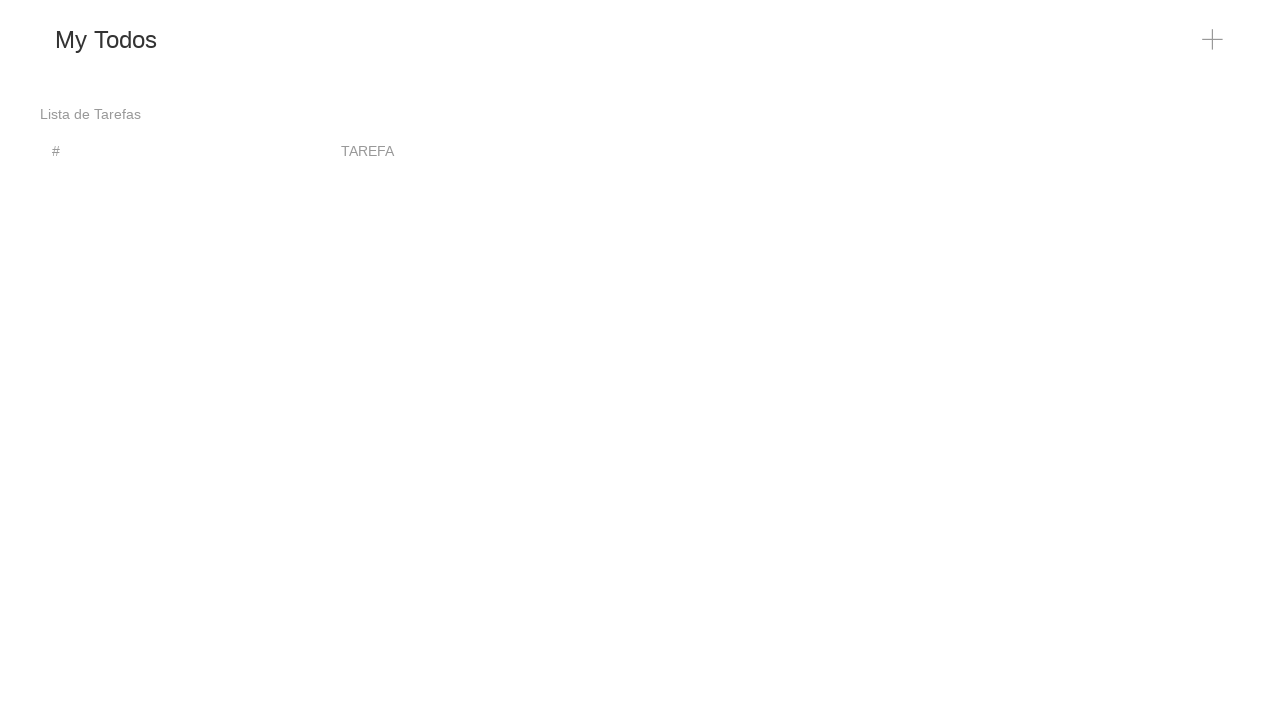

Waited for add button (plus icon) to be visible
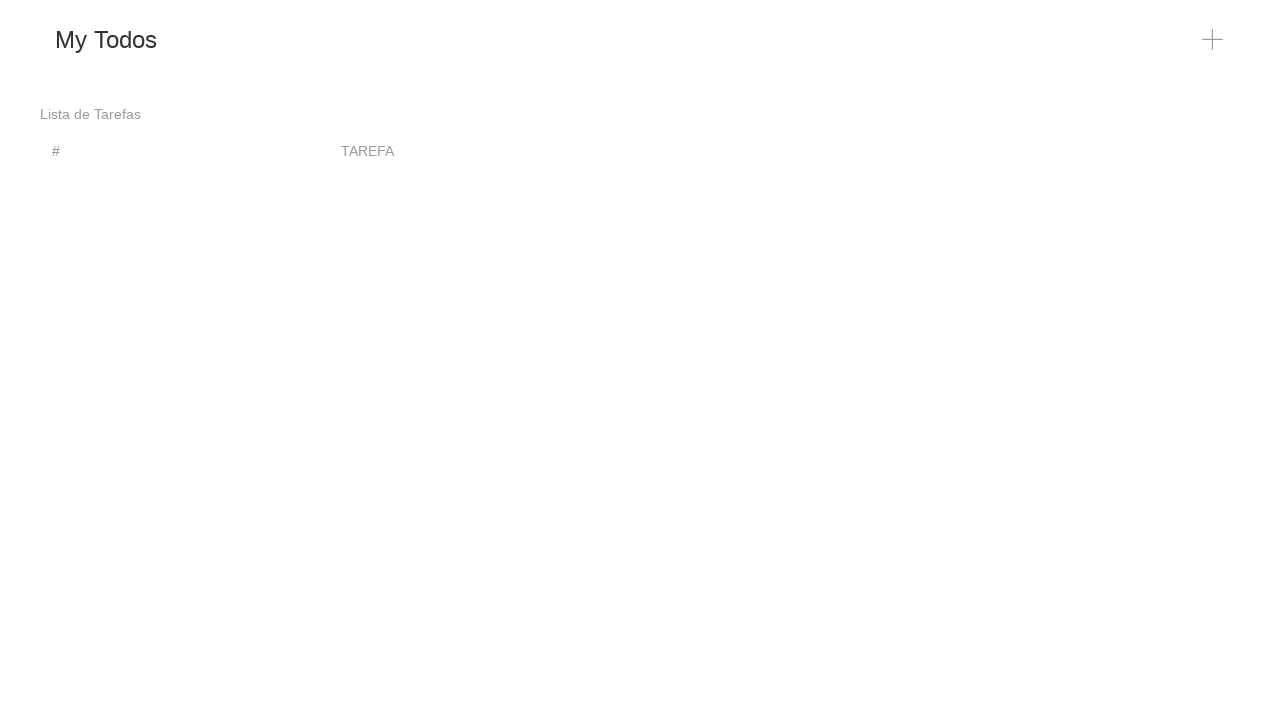

Clicked the add button (plus icon) at (1213, 40) on xpath=//span[@class='uk-icon']
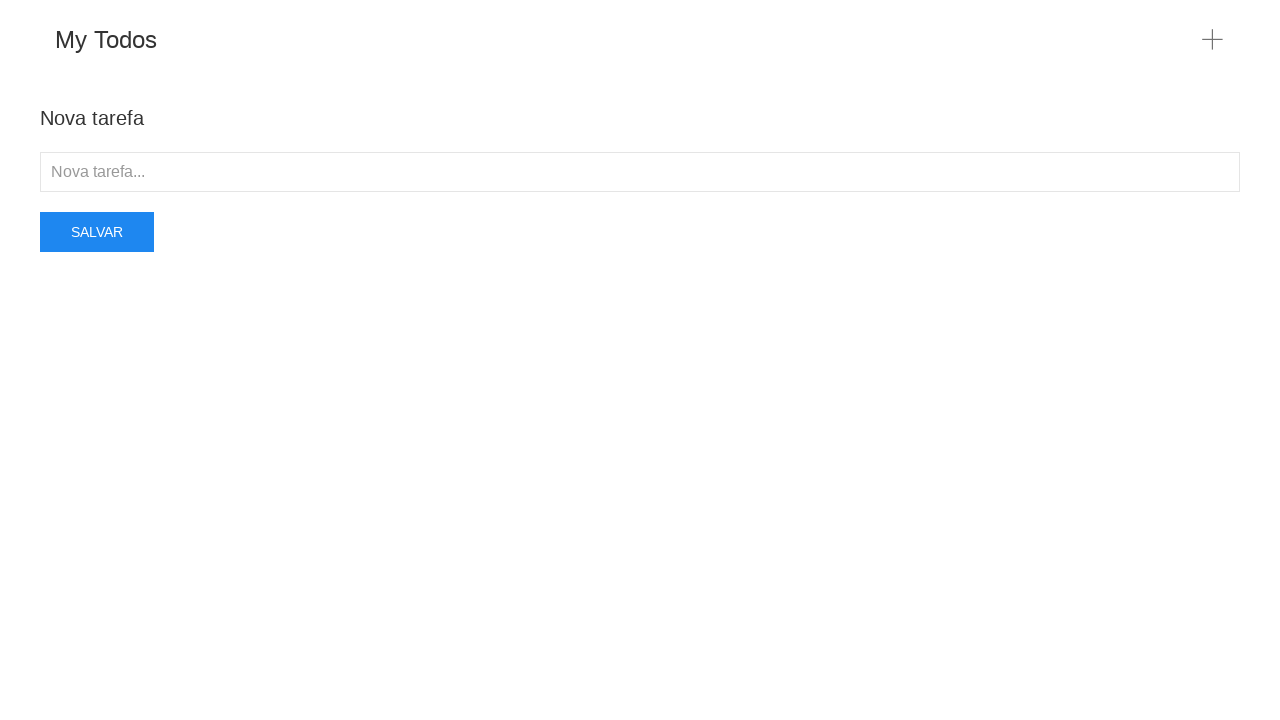

Clicked the Salvar (Save) button without entering a task name at (97, 232) on xpath=//button[contains(.,'Salvar')]
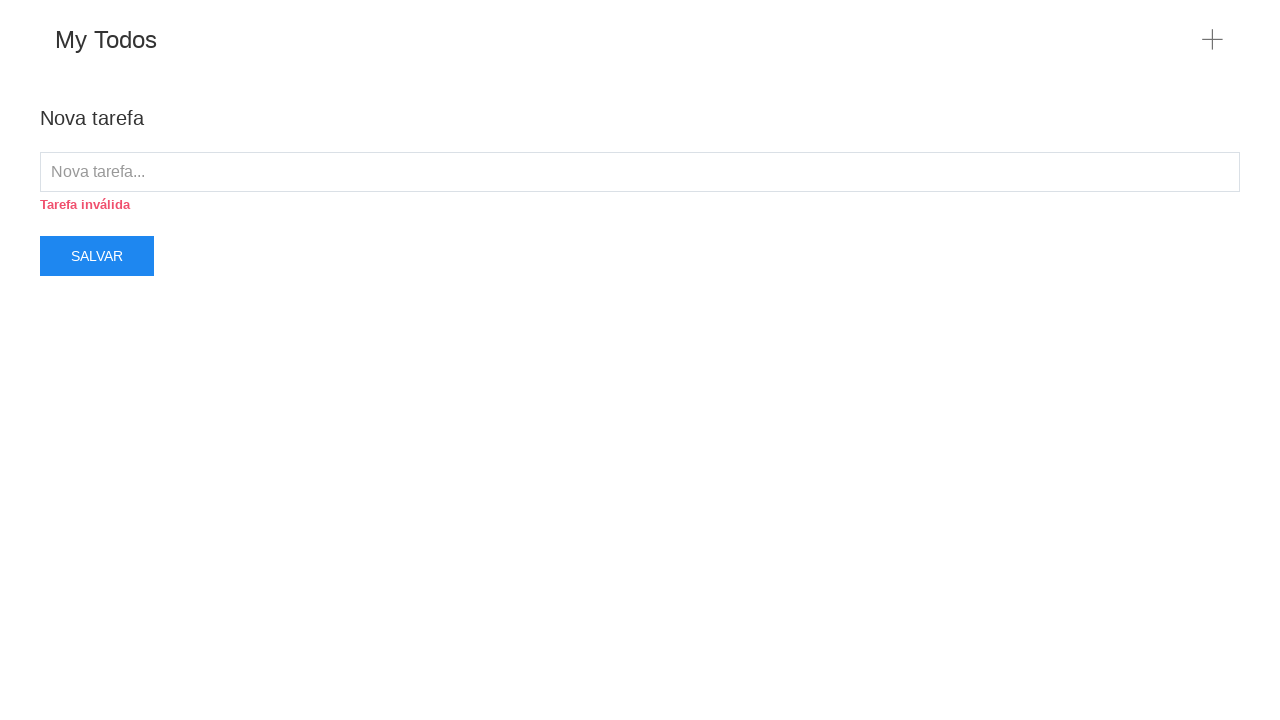

Verified 'Tarefa inválida' error message appeared
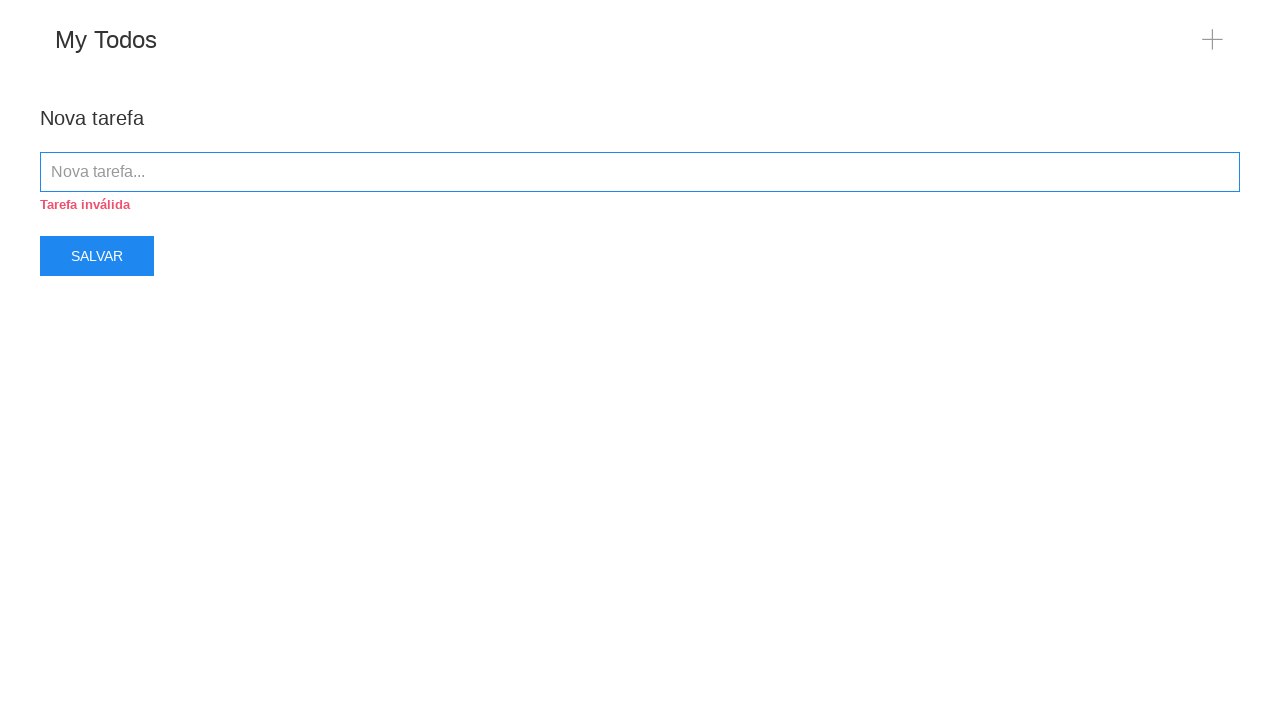

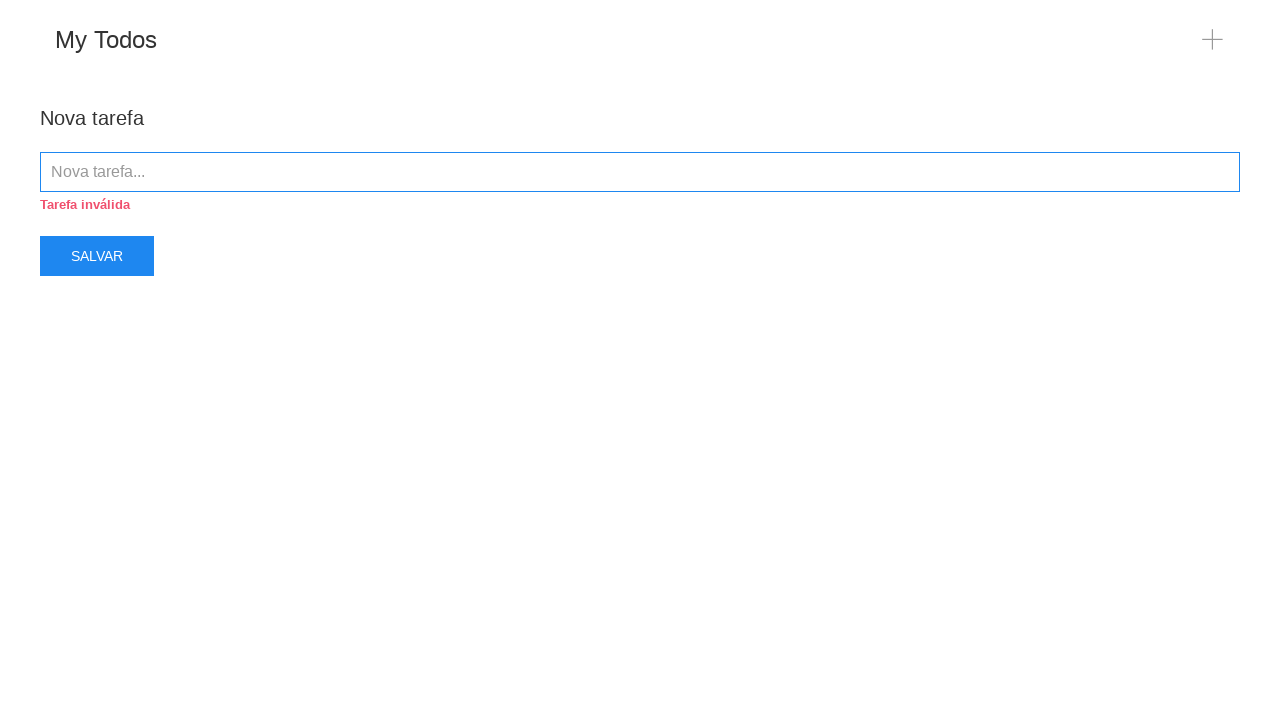